Tests clicking a link that opens Yahoo in a new window, switching back to the original window, and clicking the link again to test multiple window handling

Starting URL: http://www.echoecho.com/htmllinks10.htm

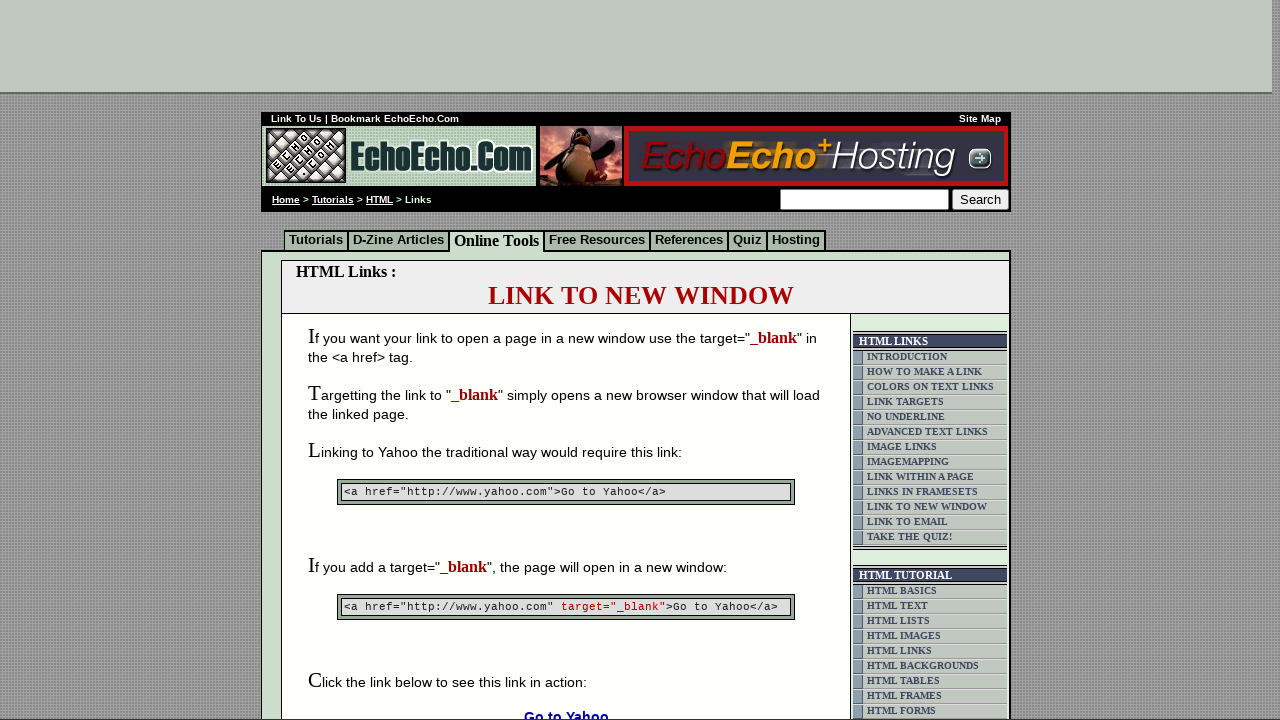

Clicked 'Go to Yahoo' link to open new window at (566, 712) on xpath=//span[contains(text(),'Go to Yahoo')]
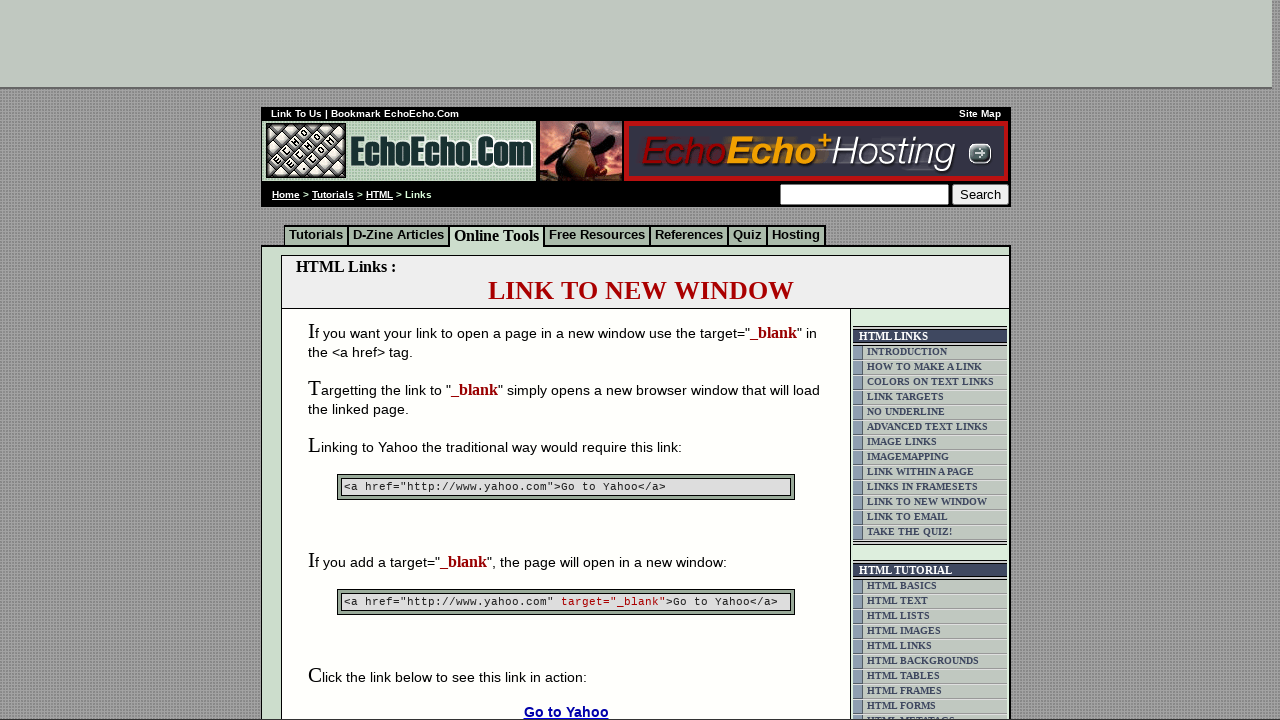

Waited for new window/tab to open
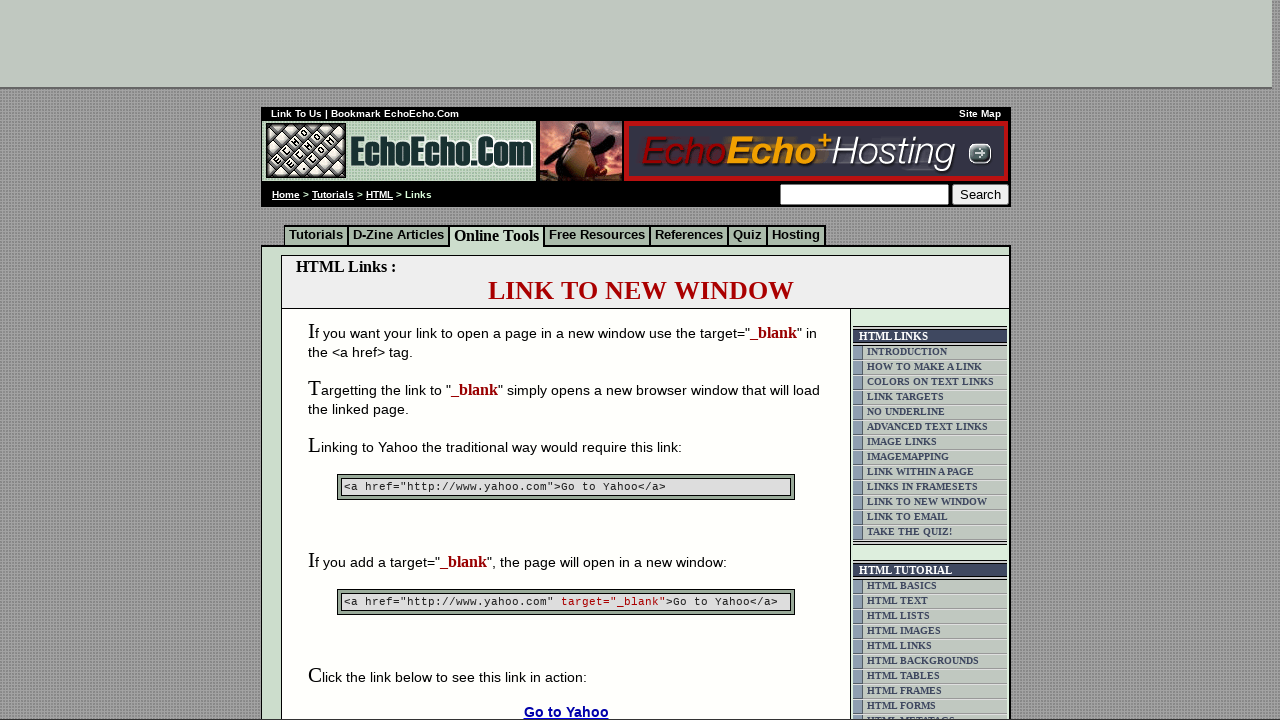

Retrieved all pages from browser context
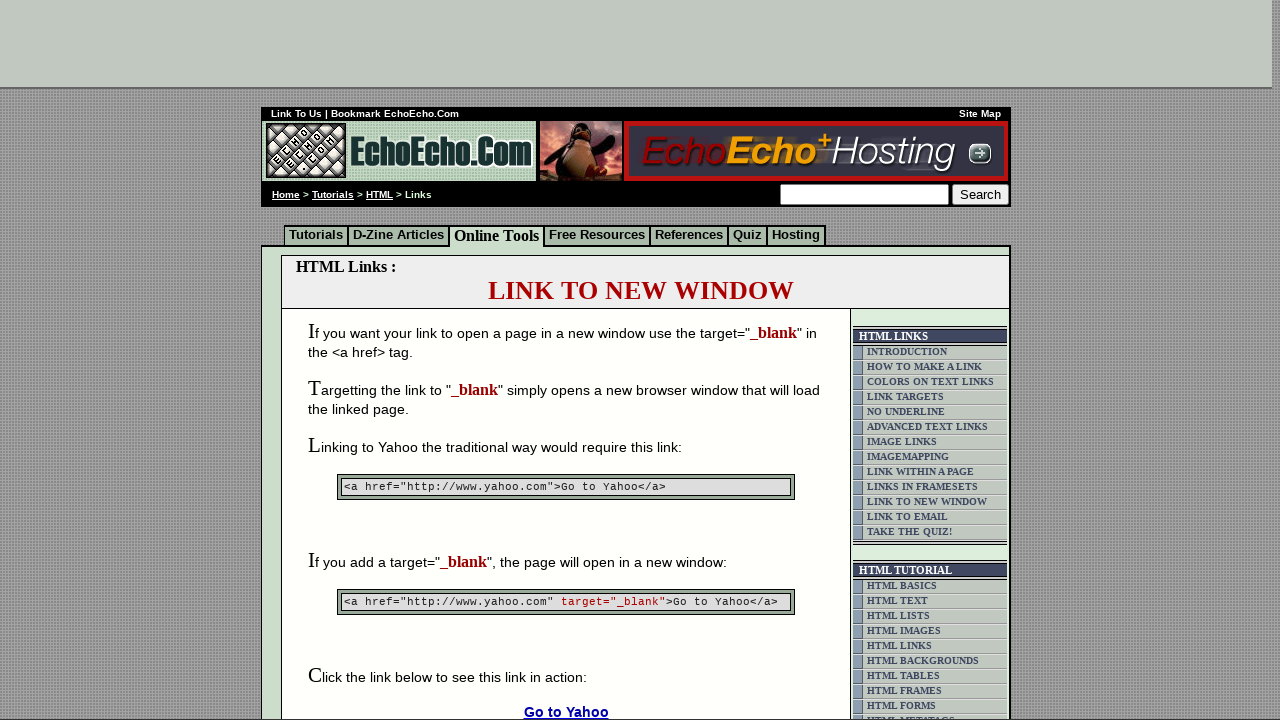

Got reference to original page (first page in context)
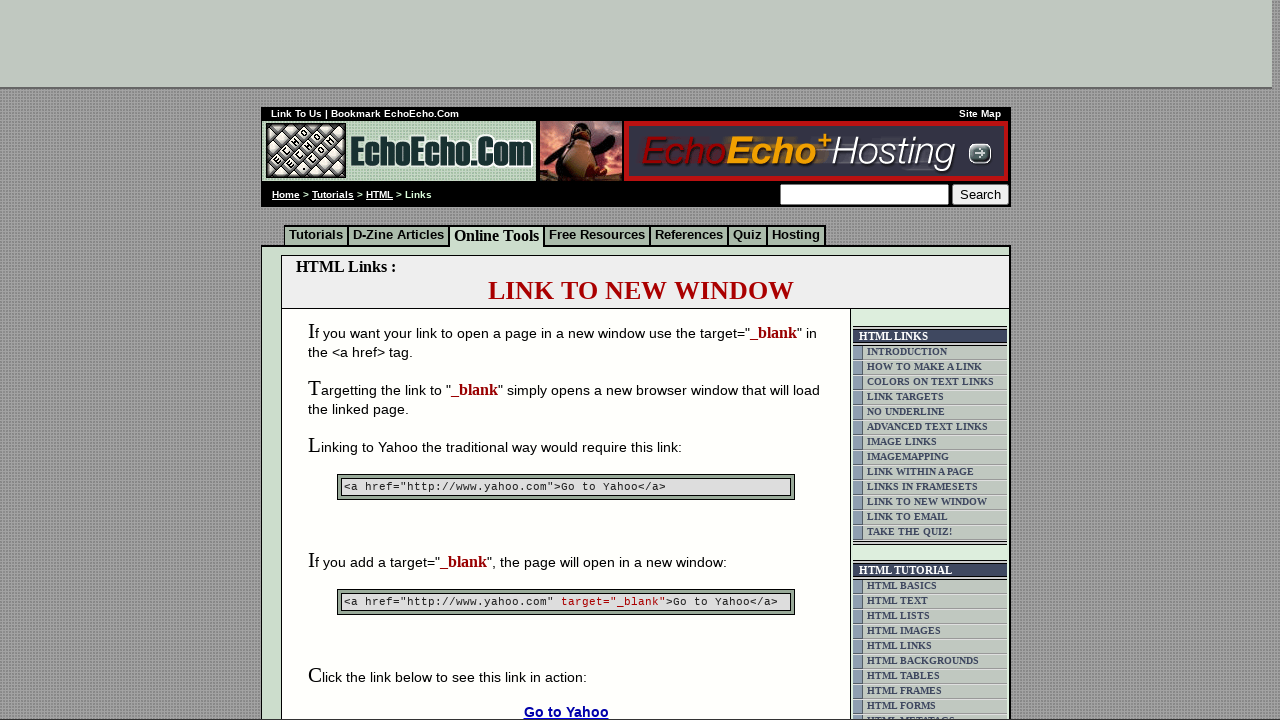

Brought original page to front
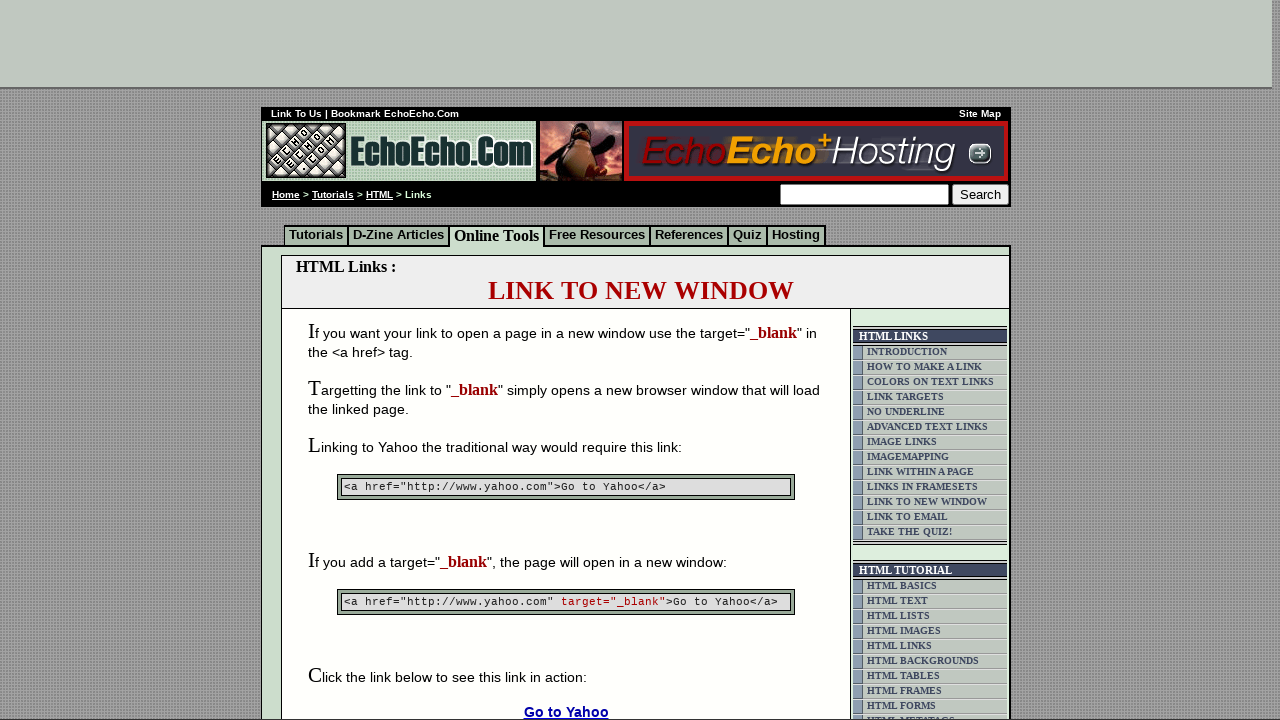

Clicked 'Go to Yahoo' link again on original page at (566, 712) on xpath=//span[contains(text(),'Go to Yahoo')]
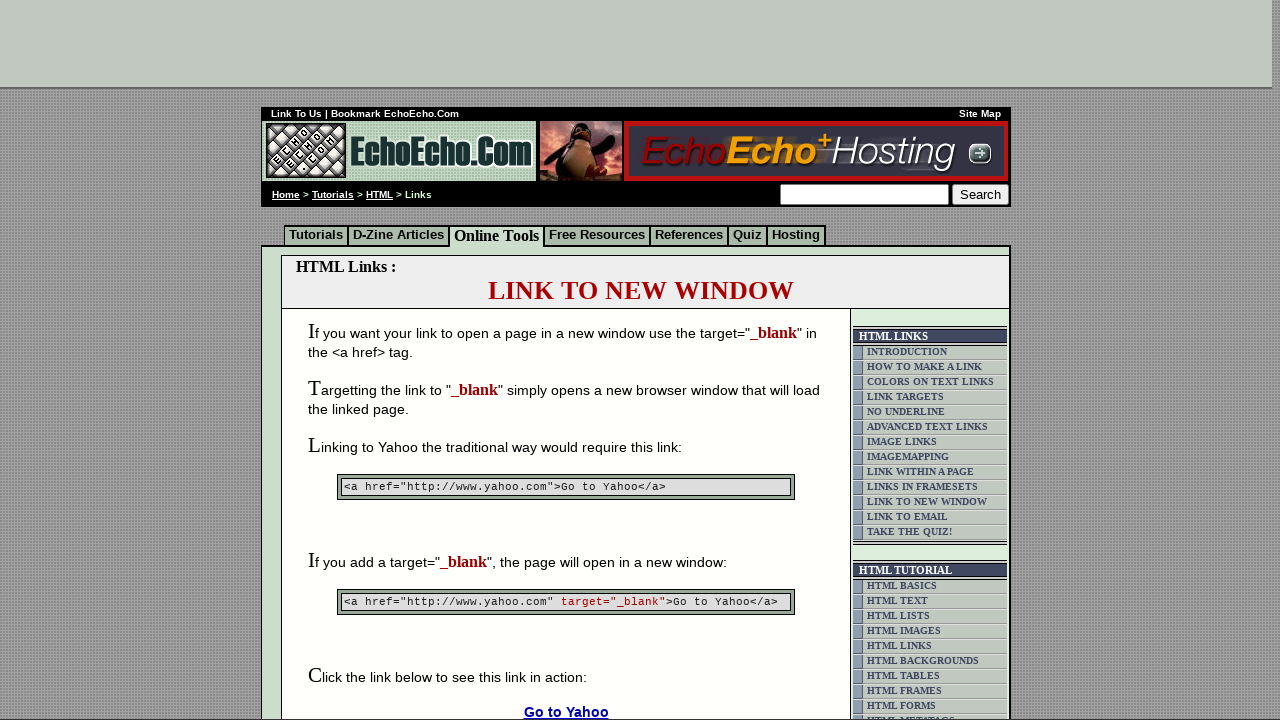

Waited for second window open action to complete
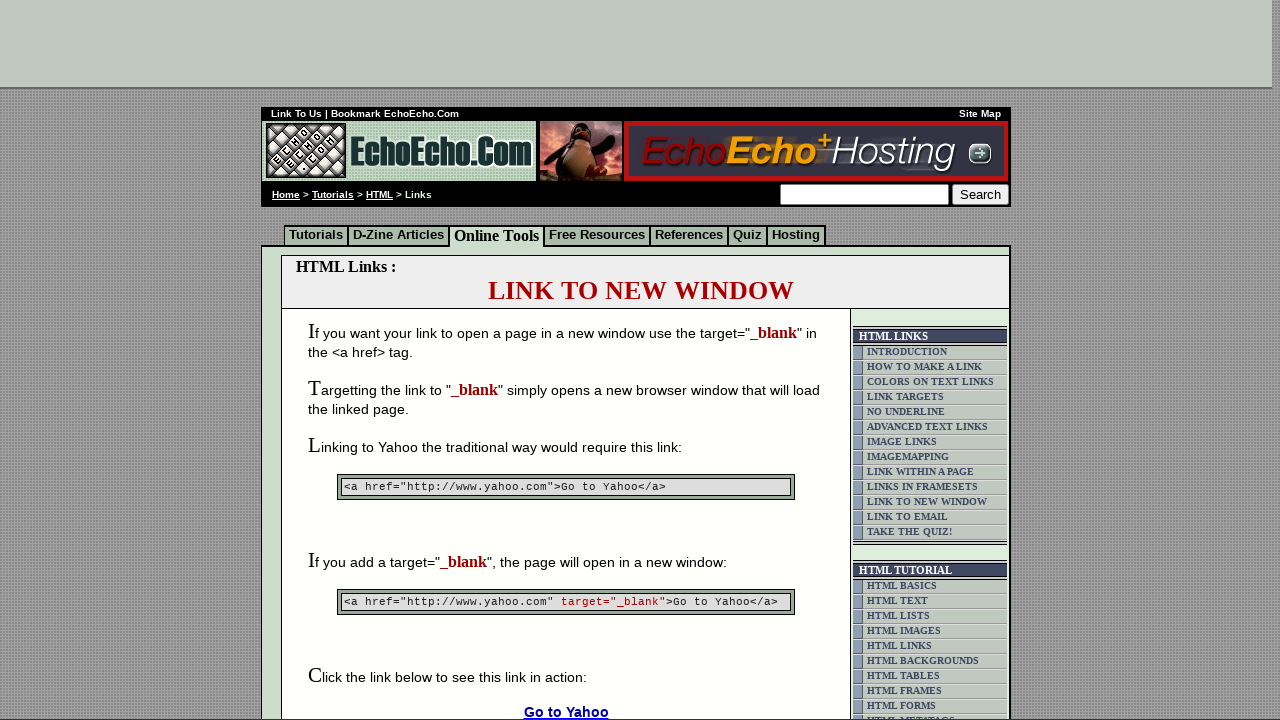

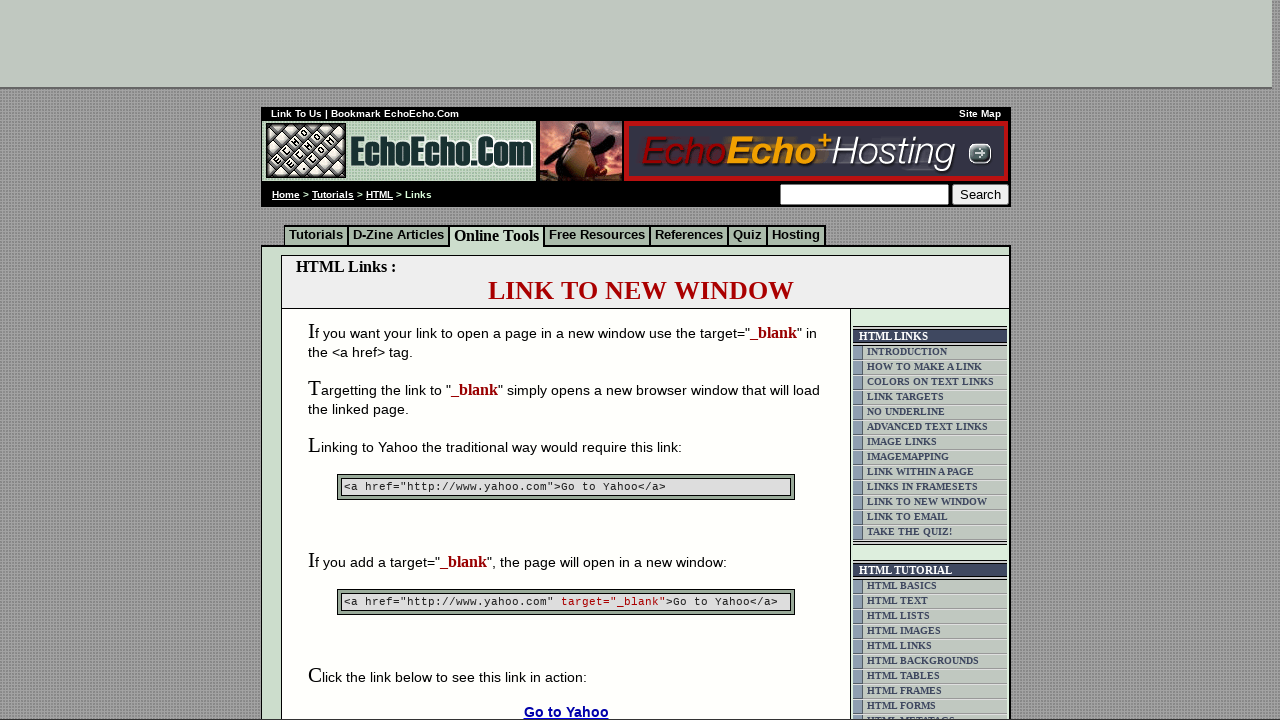